Tests multi-select dropdown functionality by switching to an iframe and selecting multiple car options (Audi, Saab, Volvo, Opel) from a select element on the W3Schools TryIt editor page.

Starting URL: https://www.w3schools.com/tags/tryit.asp?filename=tryhtml_select_multiple

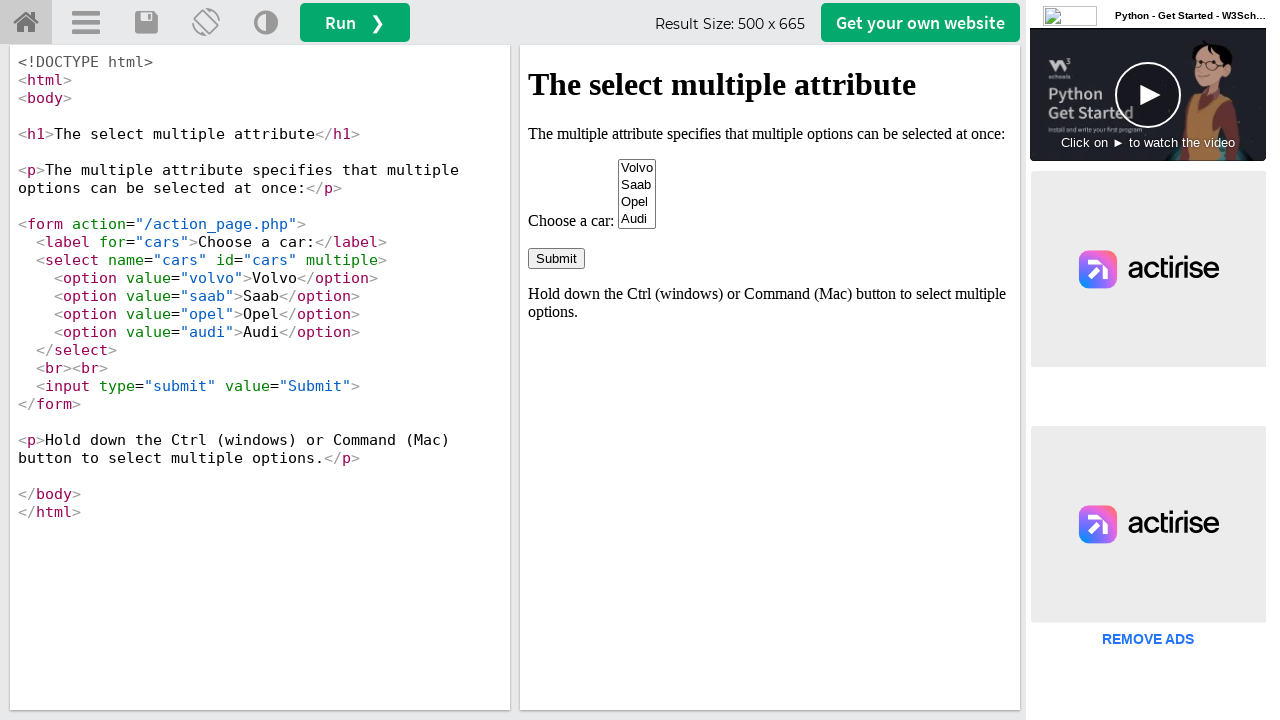

Located iframe with id 'iframeResult'
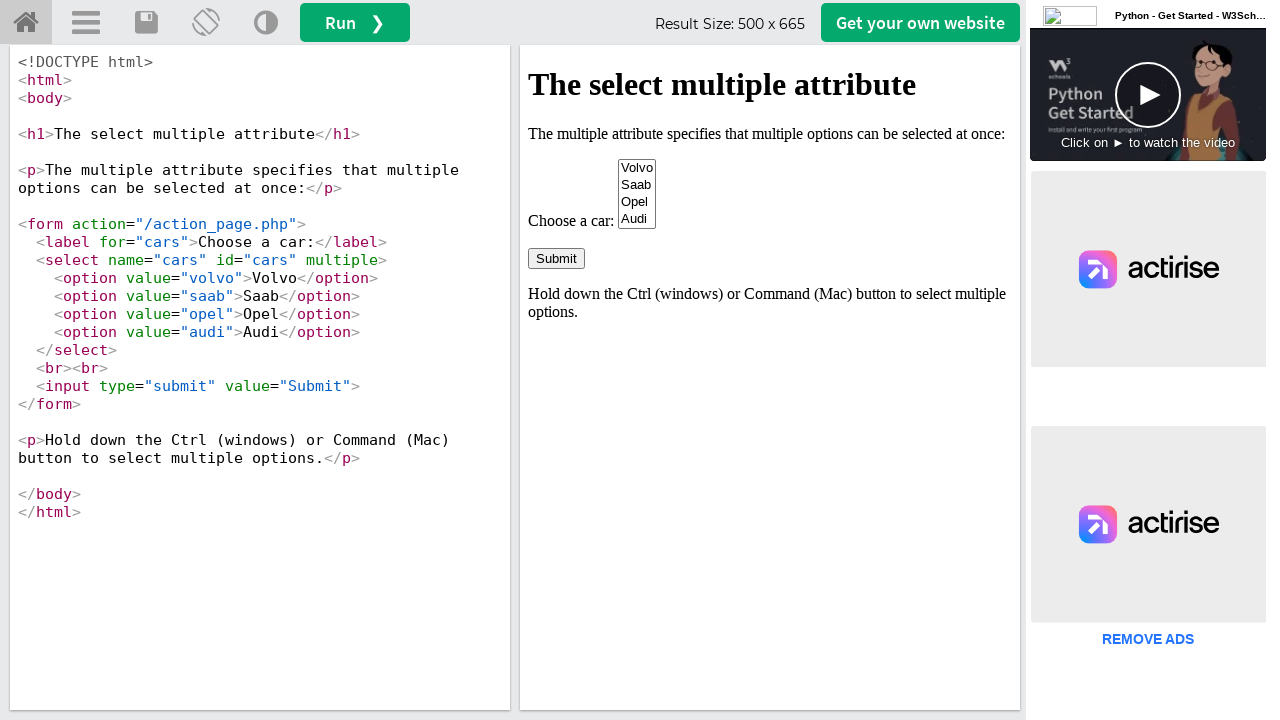

Located multi-select dropdown element with id 'cars'
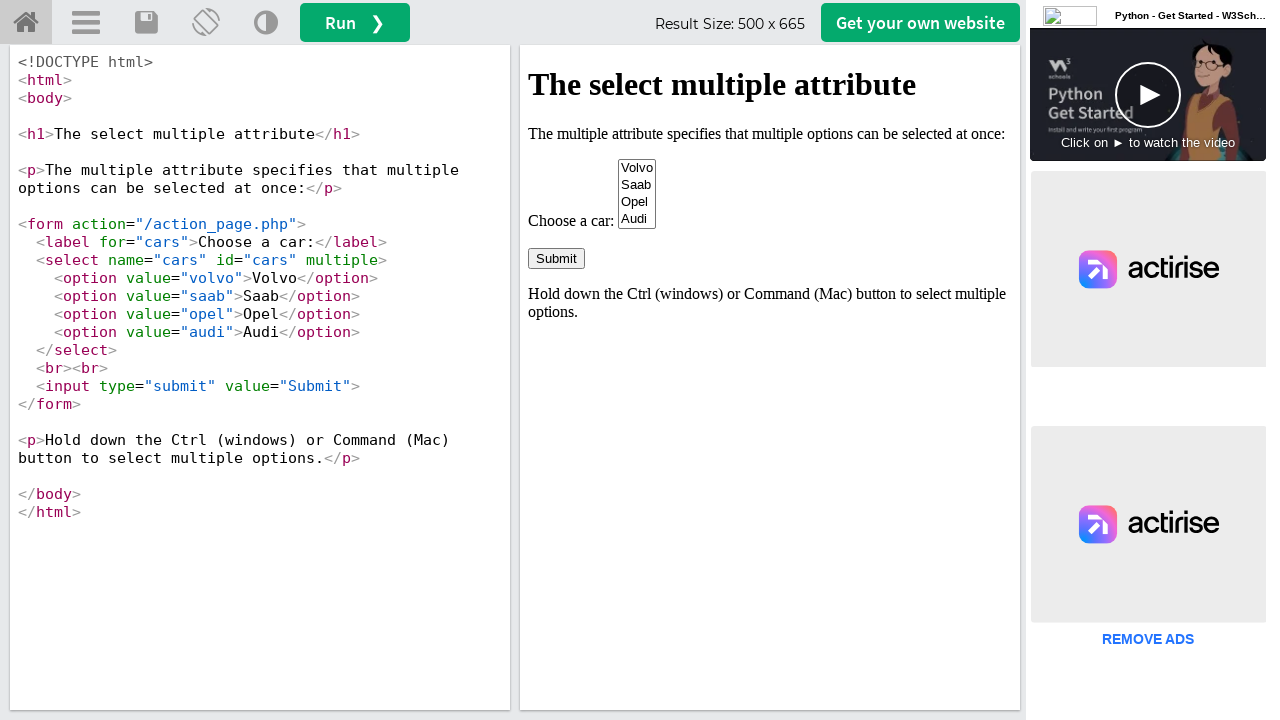

Selected 'Audi' from the dropdown on #iframeResult >> internal:control=enter-frame >> select#cars
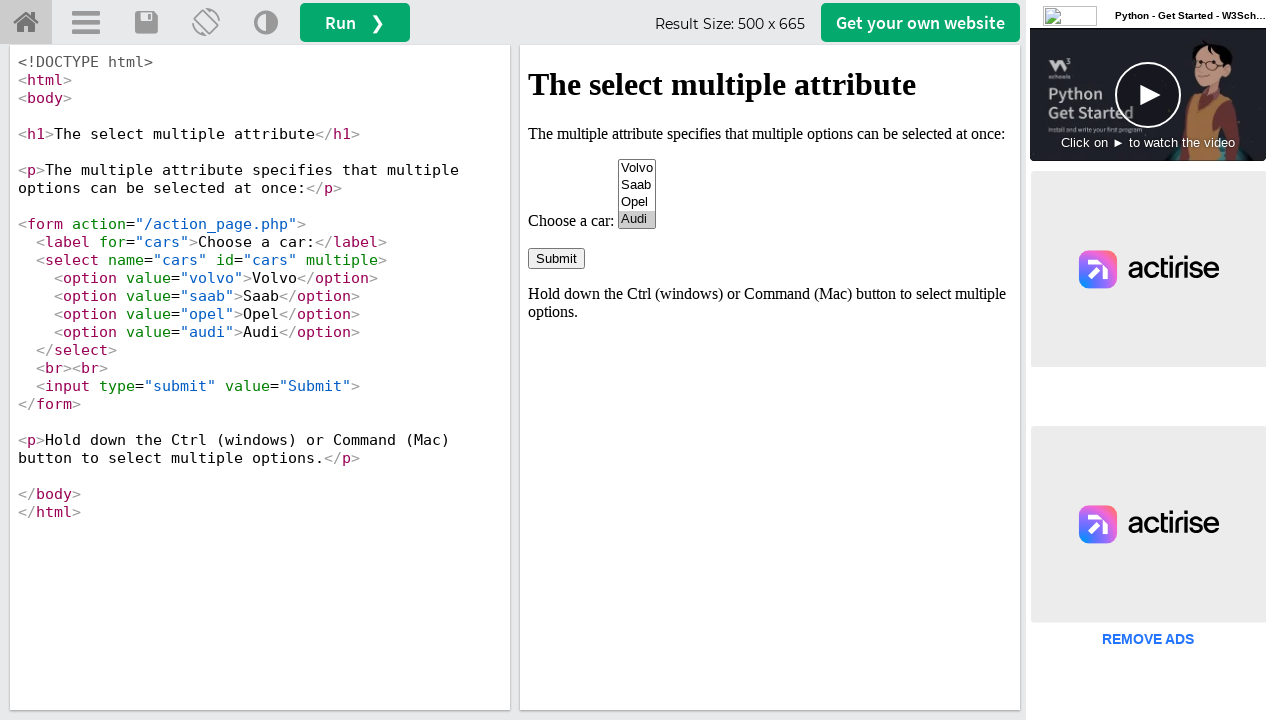

Selected 'Saab' from the dropdown on #iframeResult >> internal:control=enter-frame >> select#cars
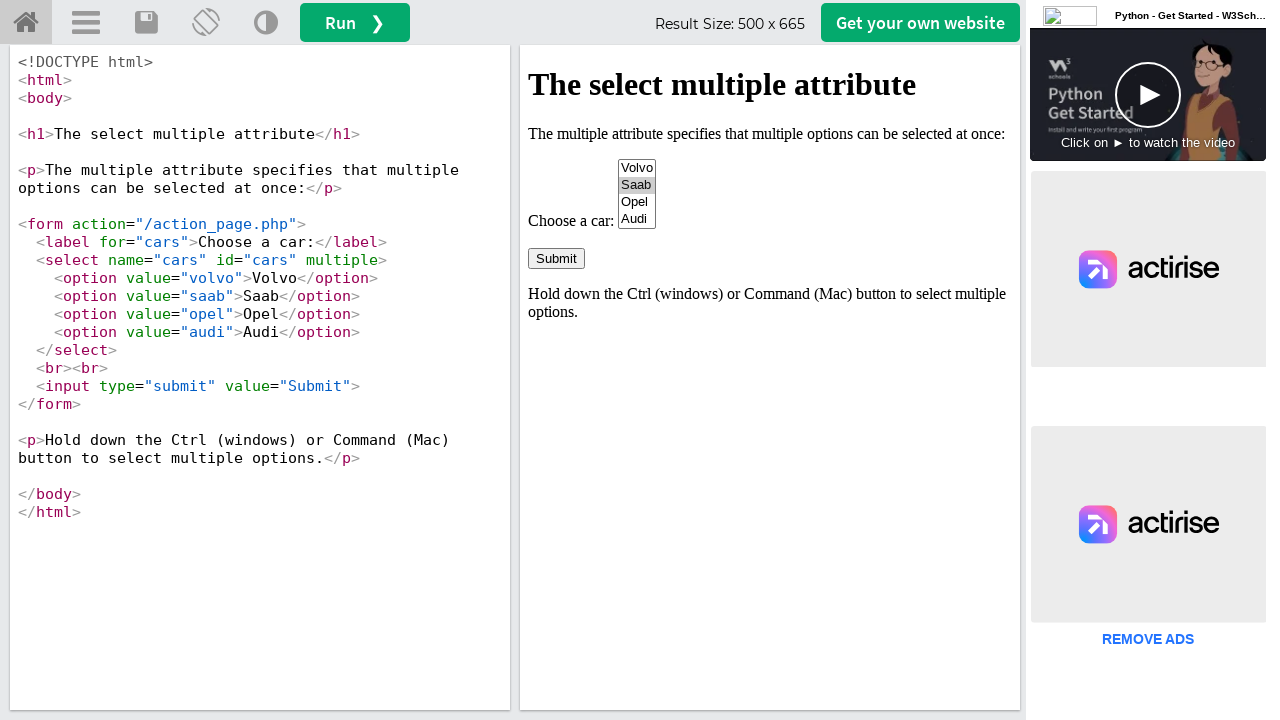

Selected 'Volvo' from the dropdown on #iframeResult >> internal:control=enter-frame >> select#cars
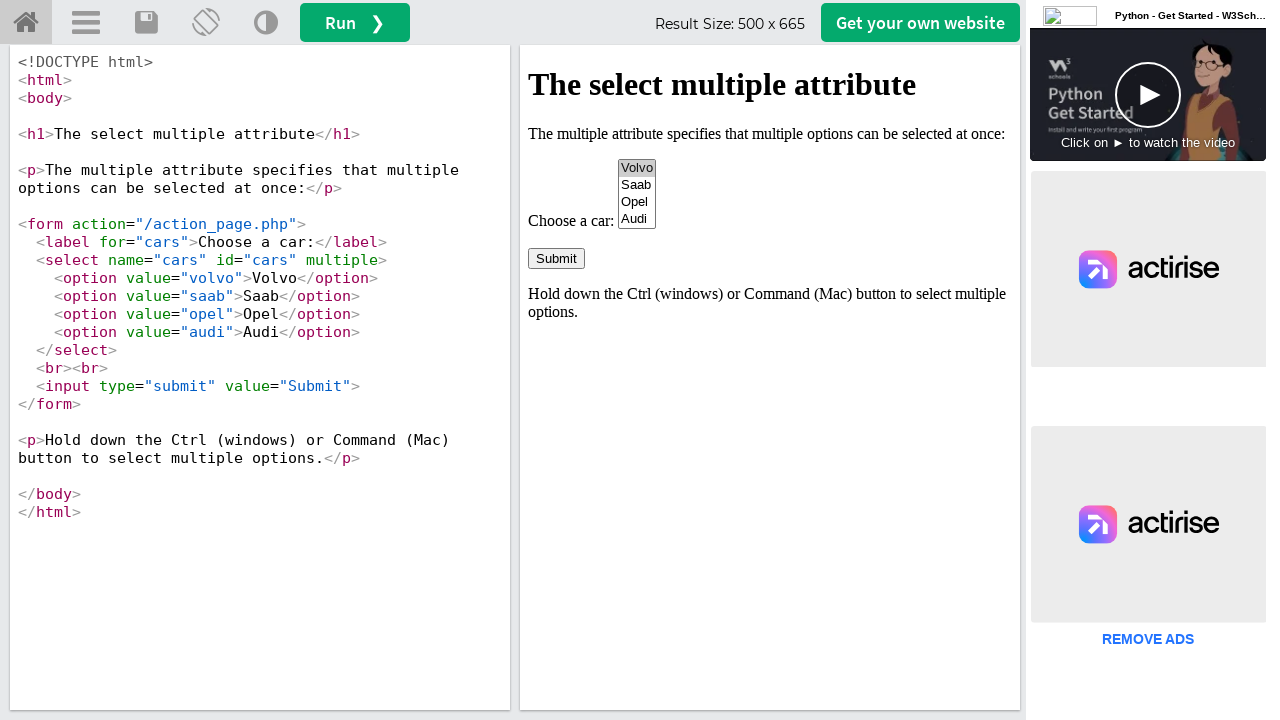

Selected 'Opel' from the dropdown on #iframeResult >> internal:control=enter-frame >> select#cars
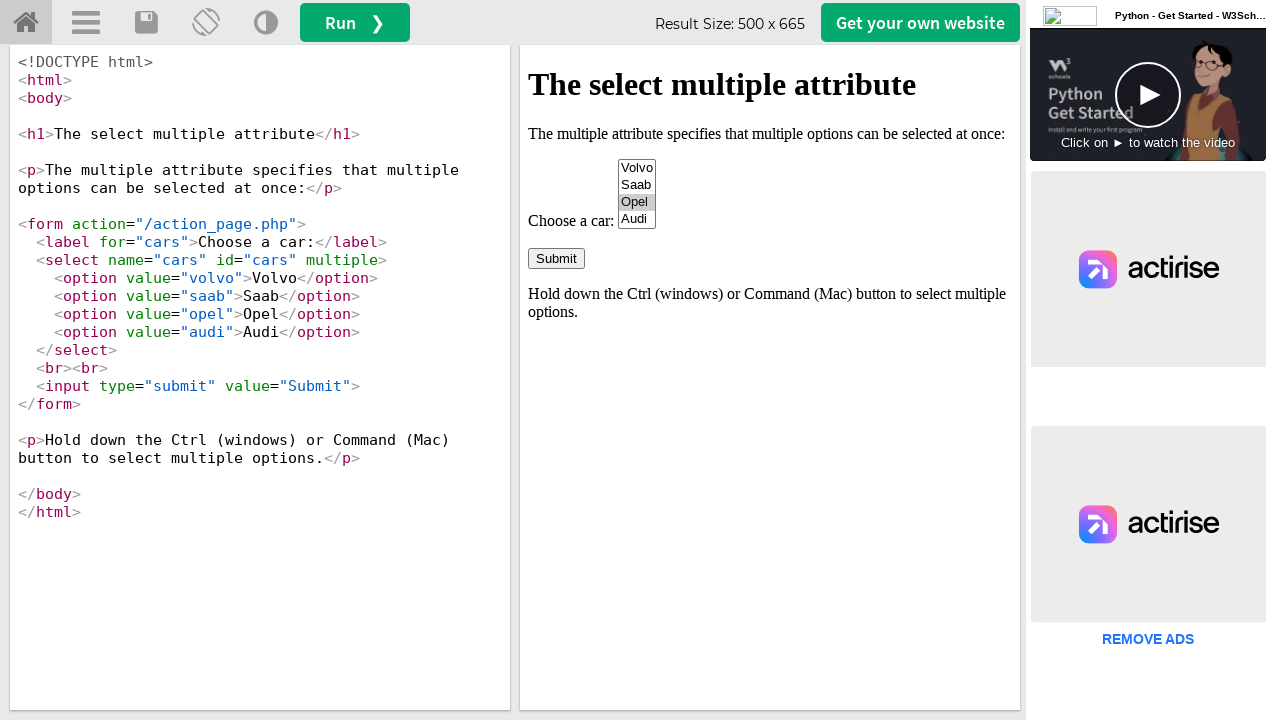

Verified dropdown is visible after all selections
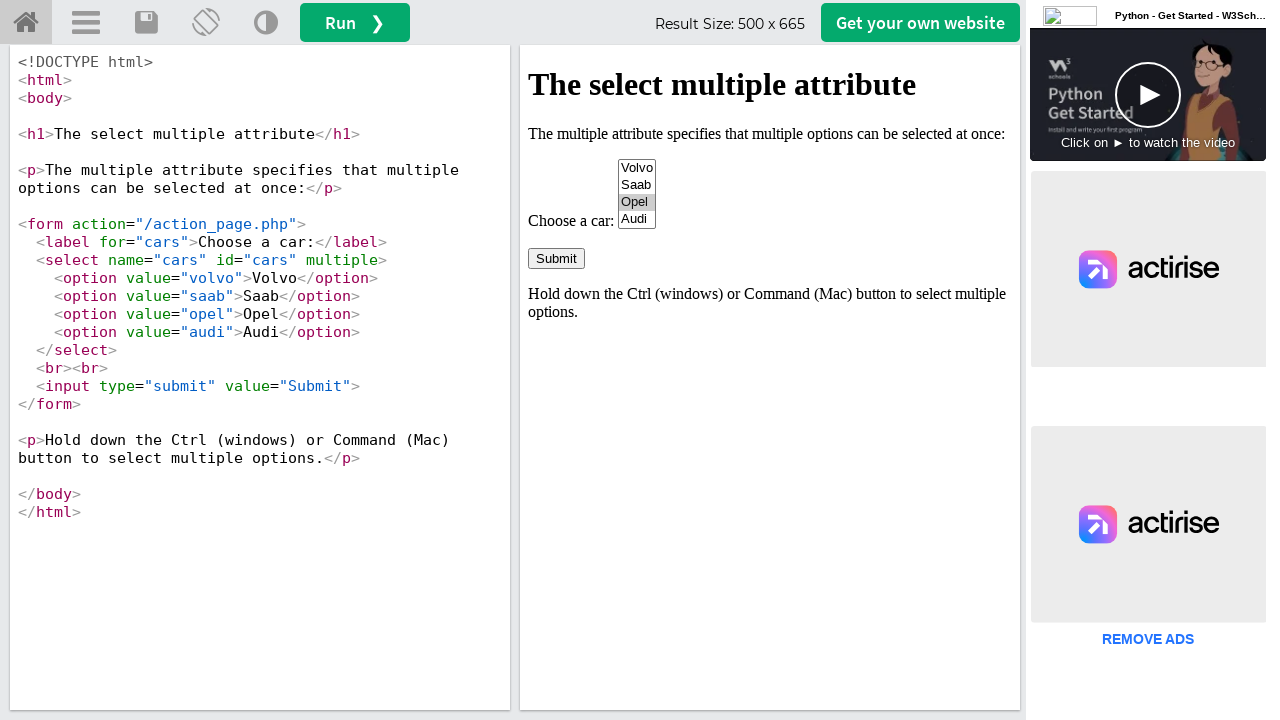

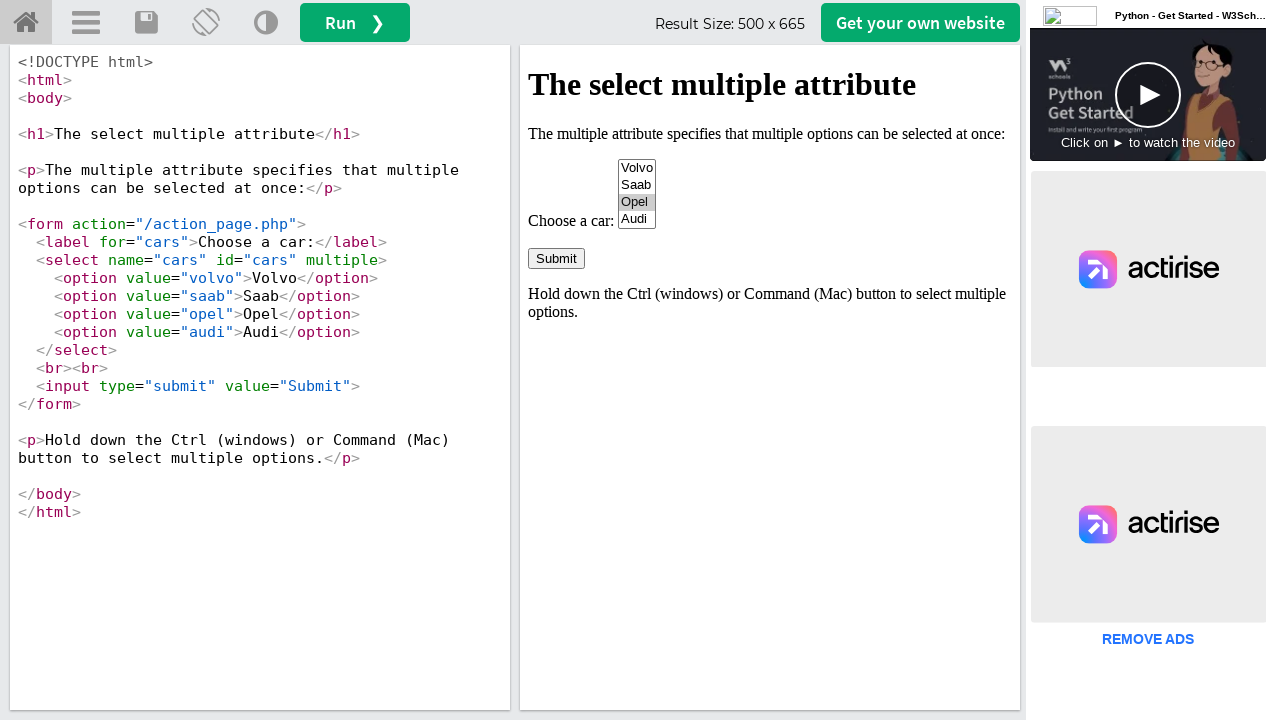